Tests clicking the Sign Up button in the navbar

Starting URL: https://www.demoblaze.com/index.html

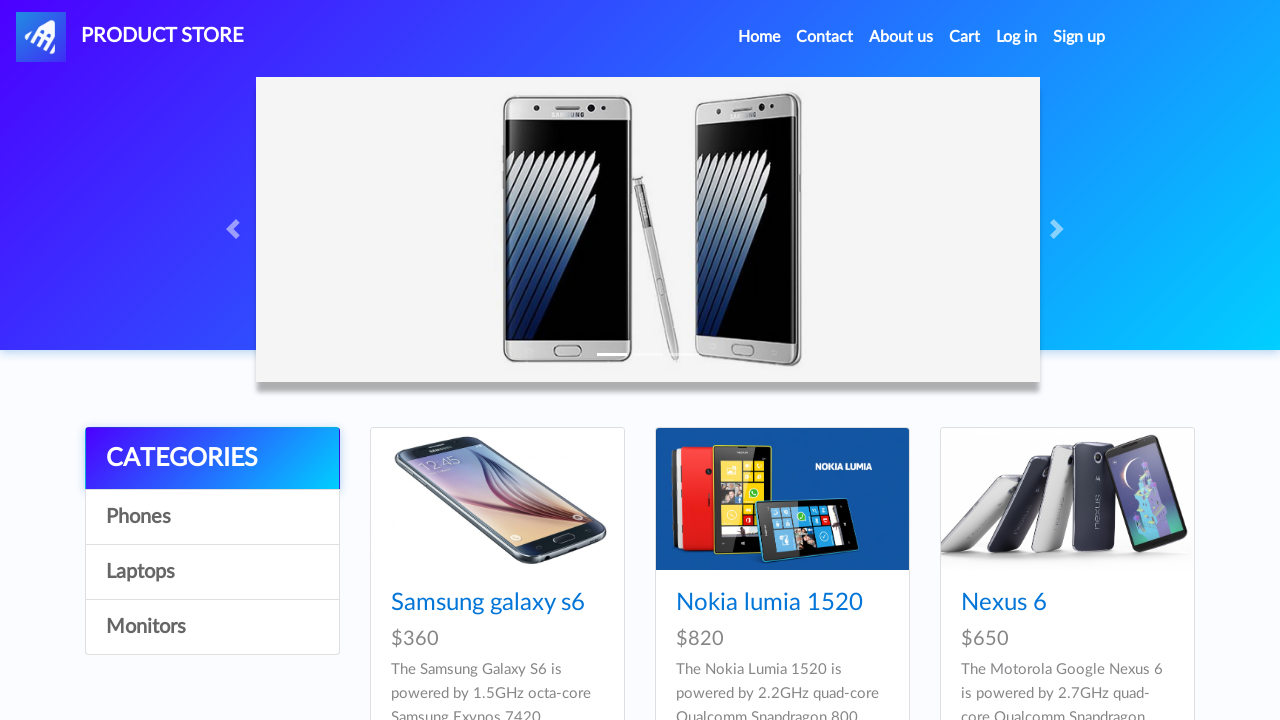

Clicked Sign Up button in navbar at (1079, 37) on xpath=/html[1]/body[1]/nav[1]/div[1]/ul[1]/li[8]/a[1]
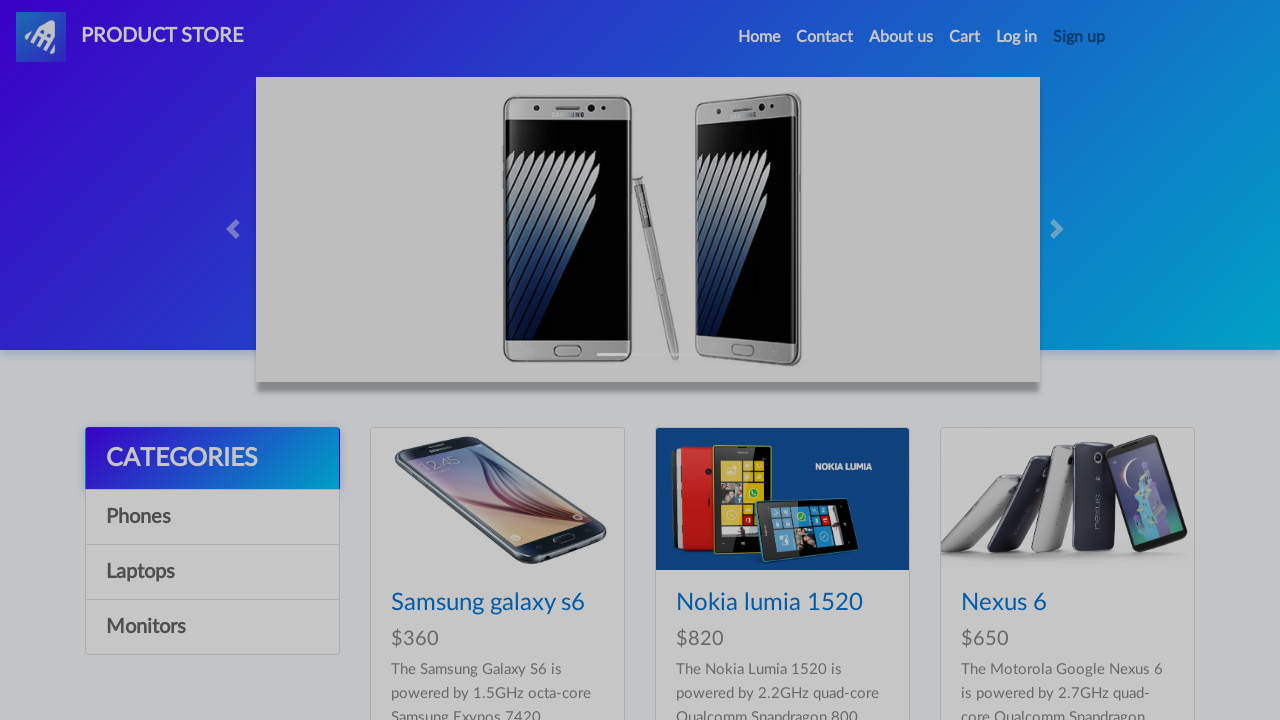

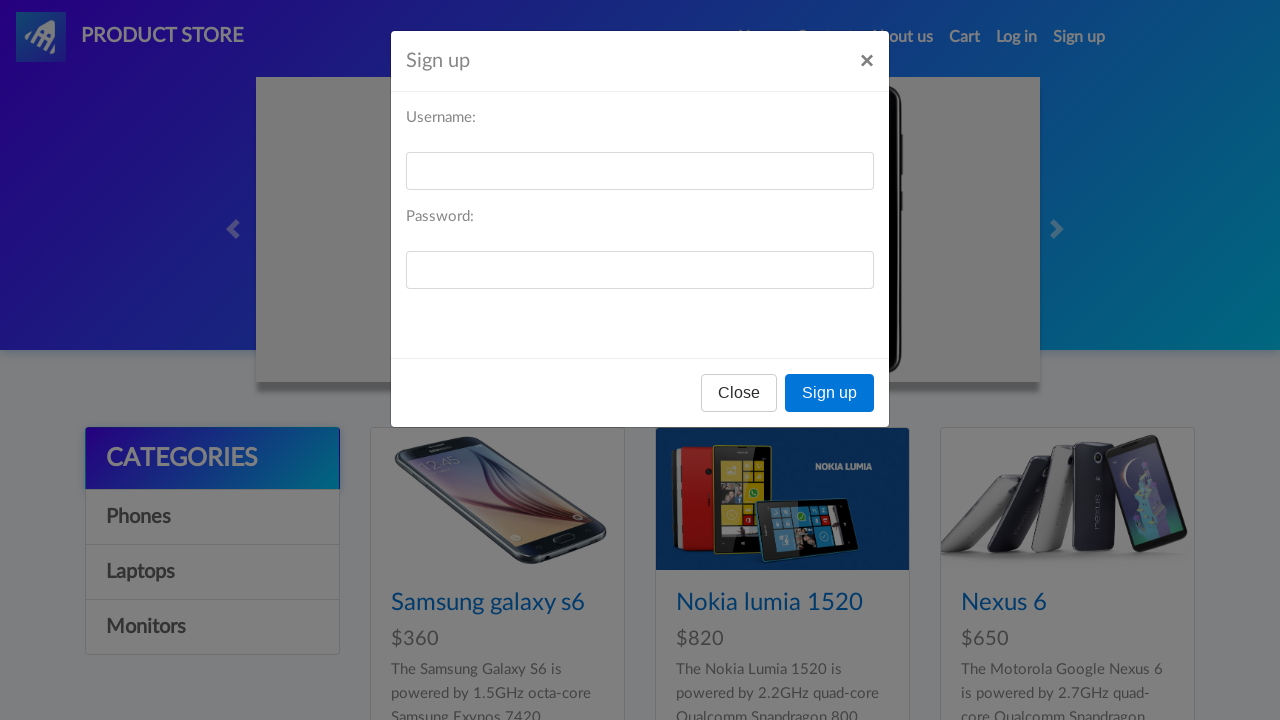